Tests the subscription functionality on the cart page by navigating to cart, scrolling to footer, entering an email address in the subscription form, and verifying the success message appears.

Starting URL: https://automationexercise.com

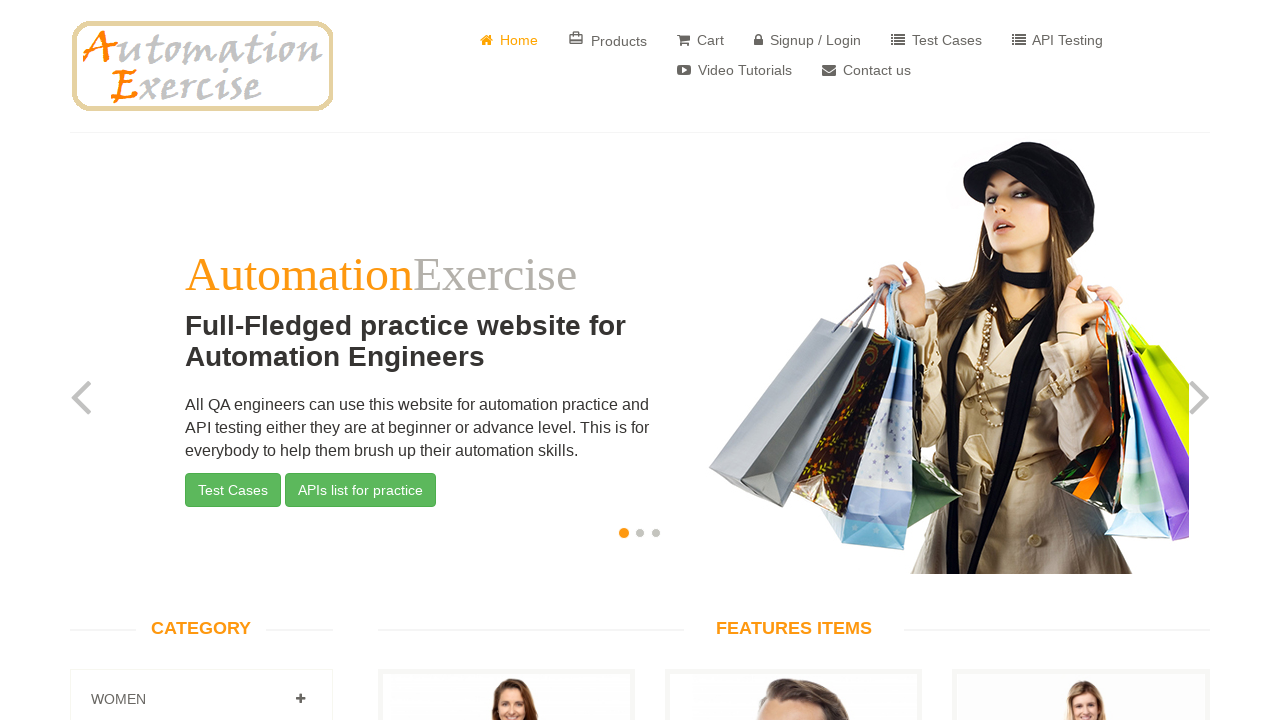

Home page loaded and body element is visible
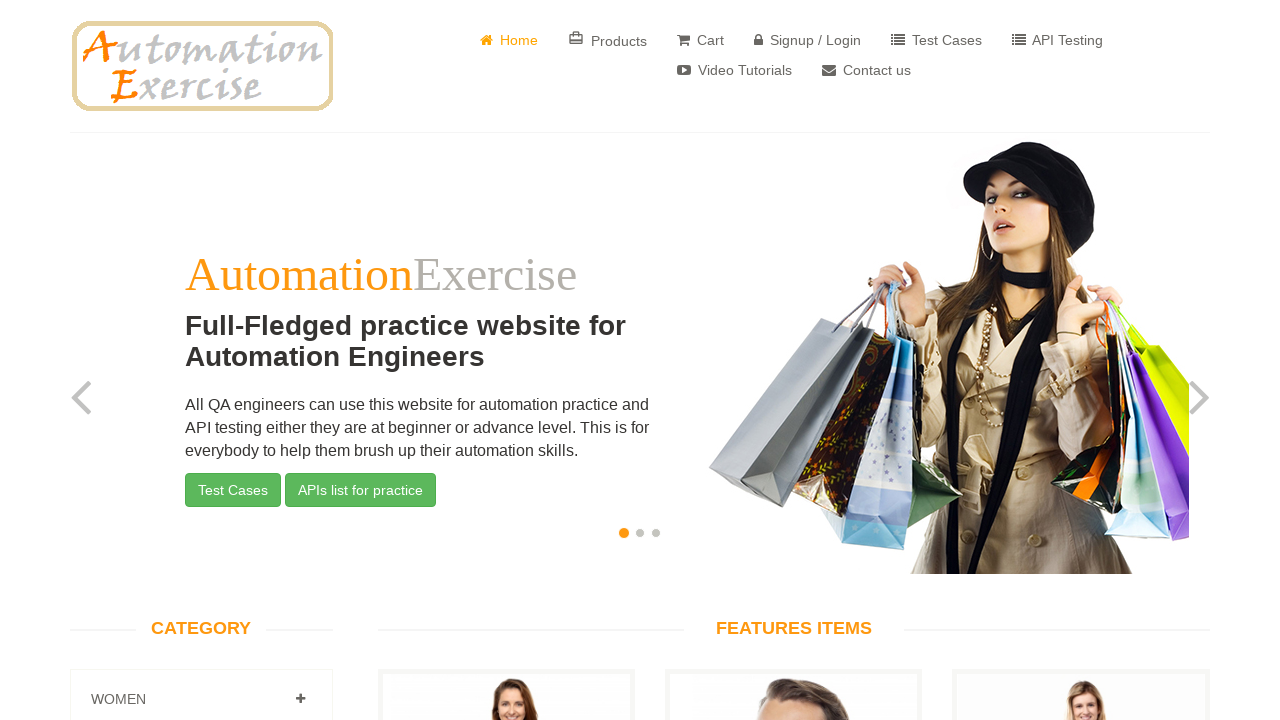

Clicked Cart button to navigate to cart page at (700, 40) on a:has-text('Cart')
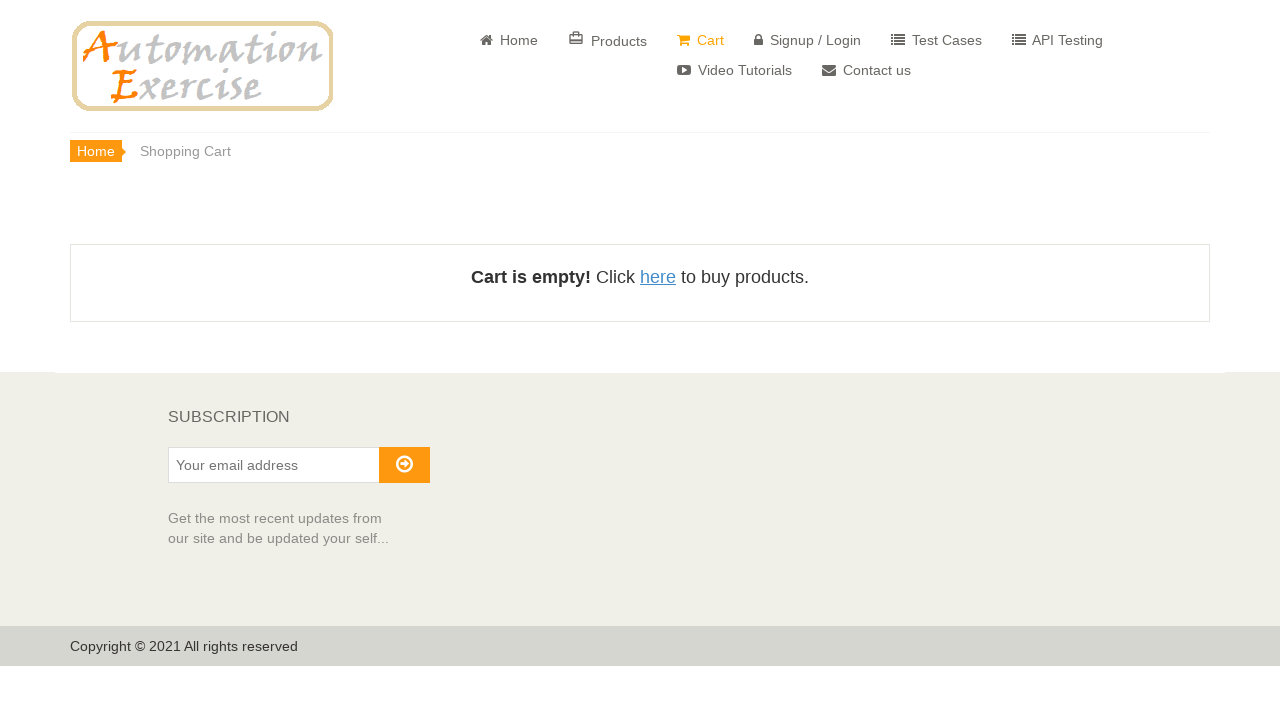

Scrolled to footer of the page
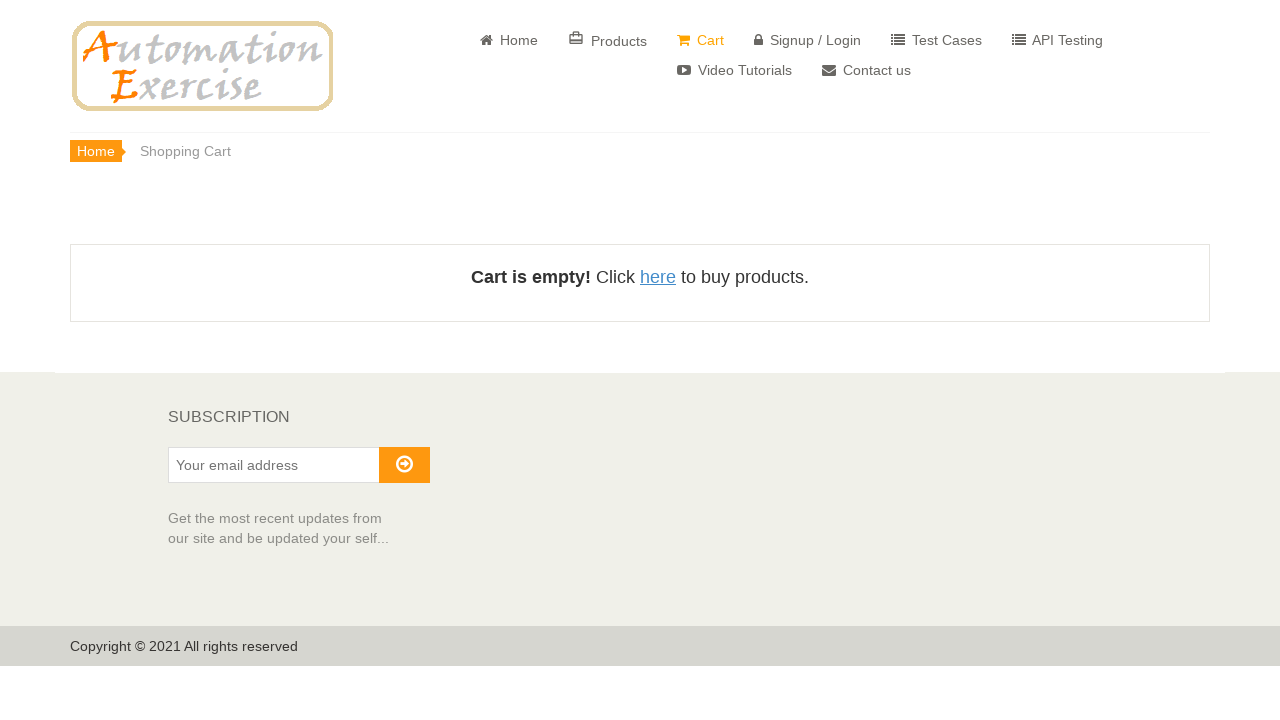

Subscription section header is visible
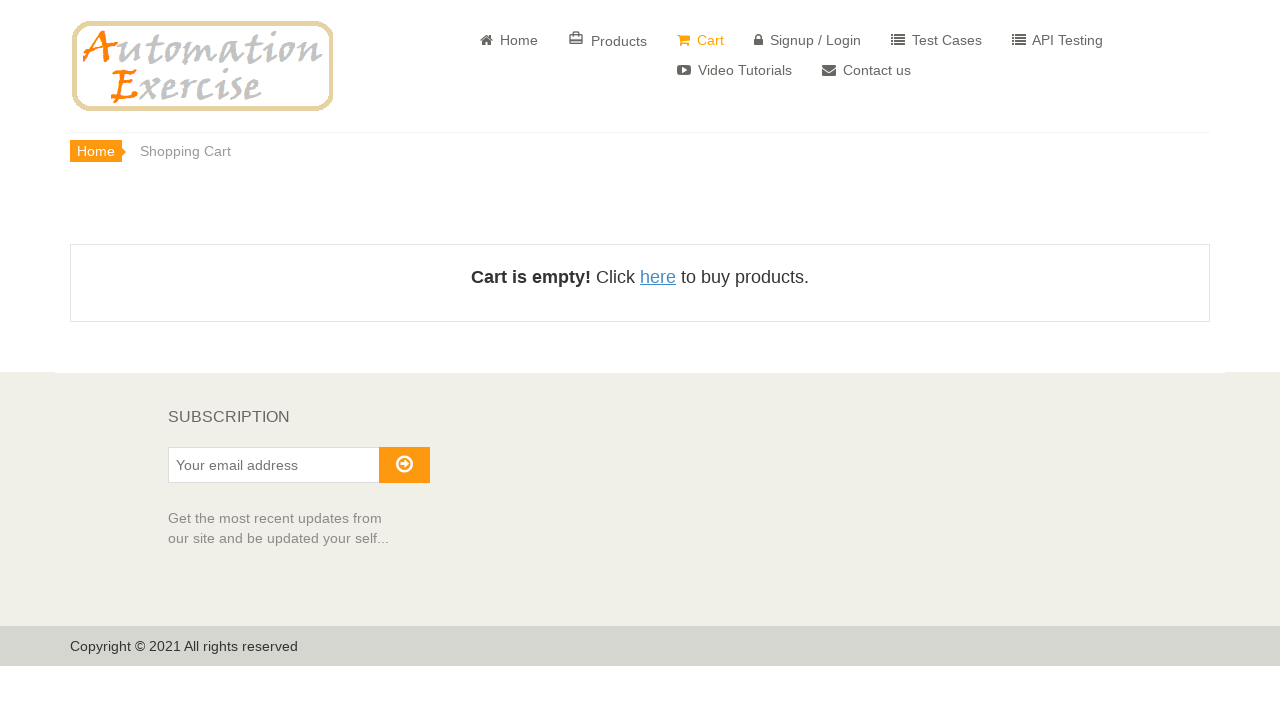

Entered email address 'marcus.test847@gmail.com' in subscription form on #susbscribe_email
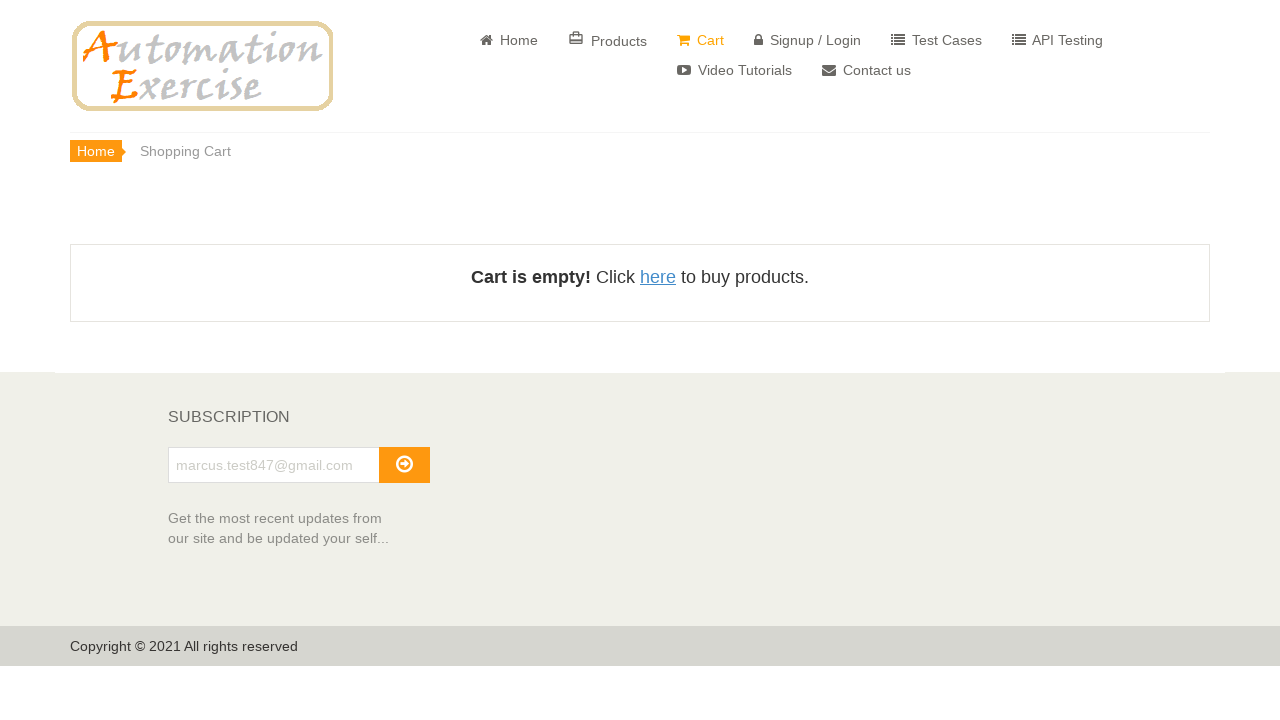

Clicked subscription submit button at (404, 464) on i.fa-arrow-circle-o-right
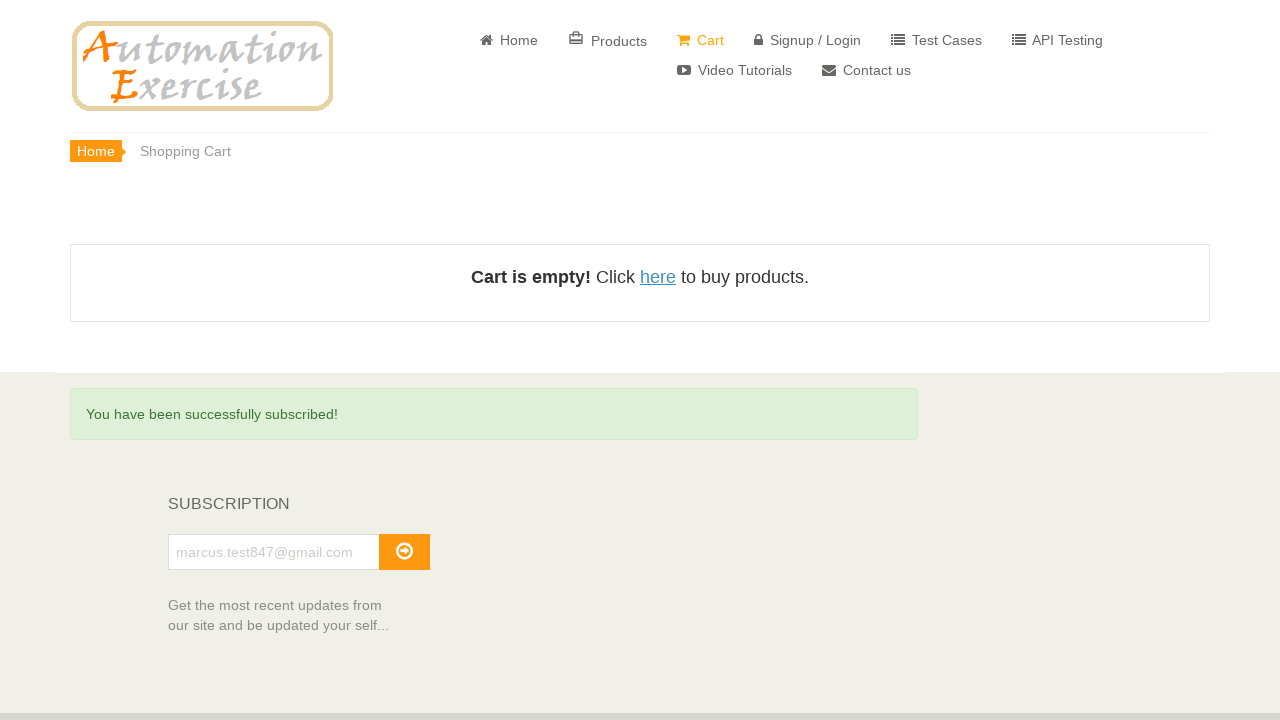

Subscription success message is displayed
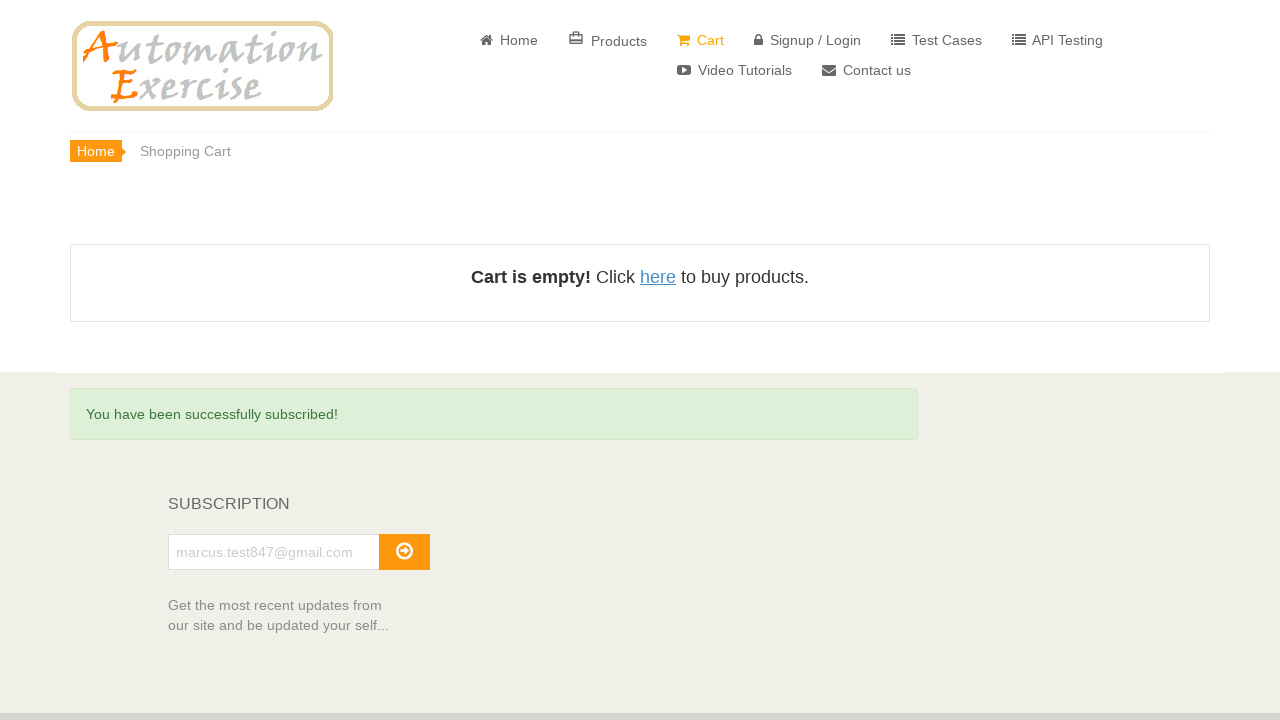

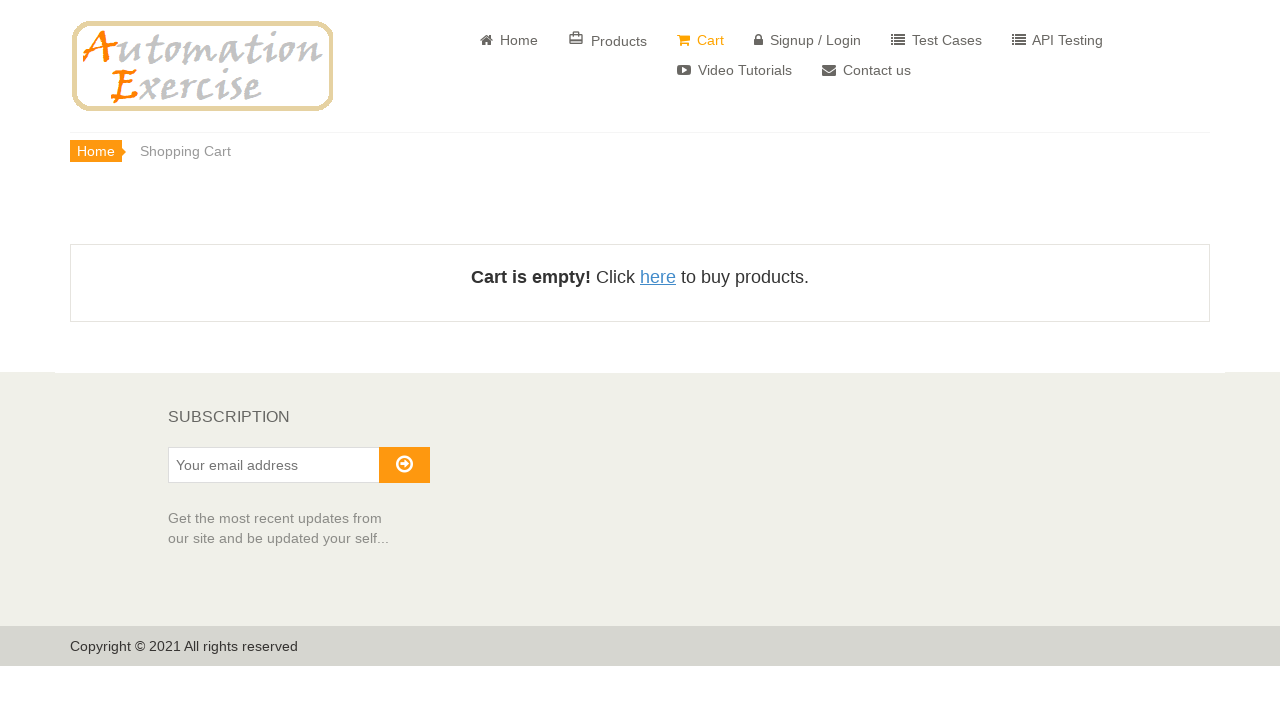